Tests drag and drop functionality by dragging an element and dropping it onto a target area, then verifies the drop was successful

Starting URL: https://demoqa.com/droppable

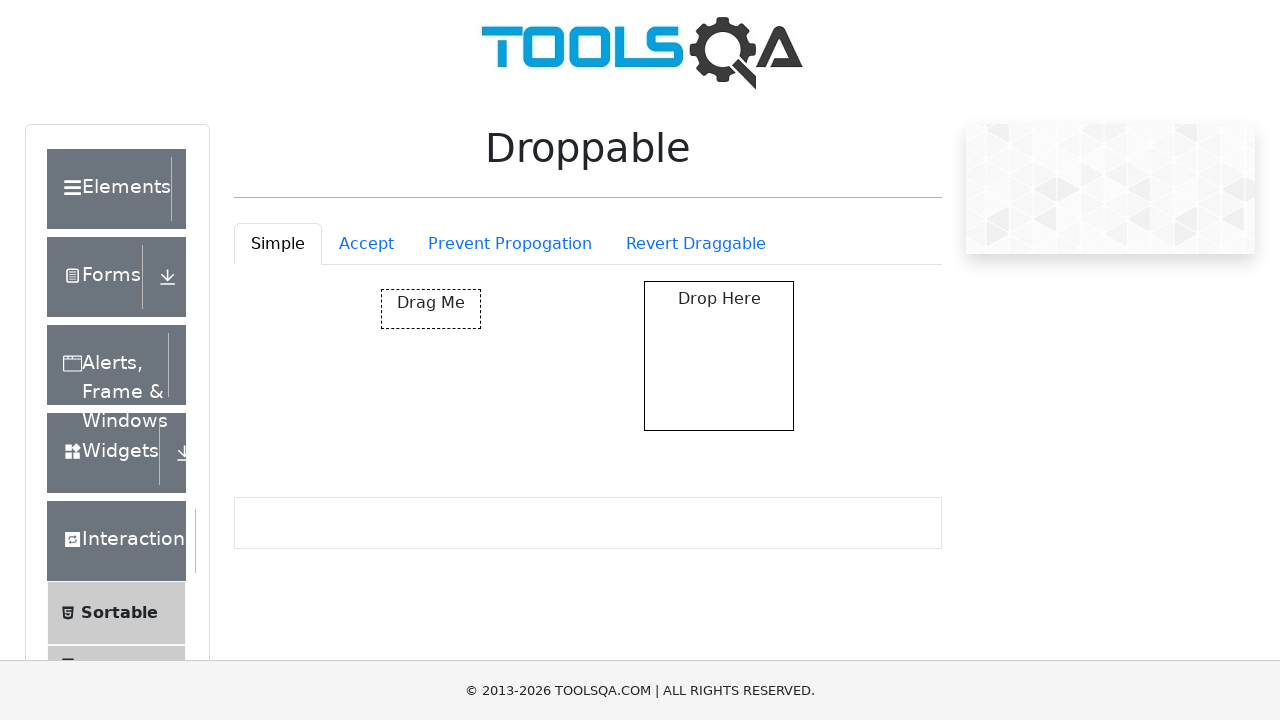

Located the draggable element
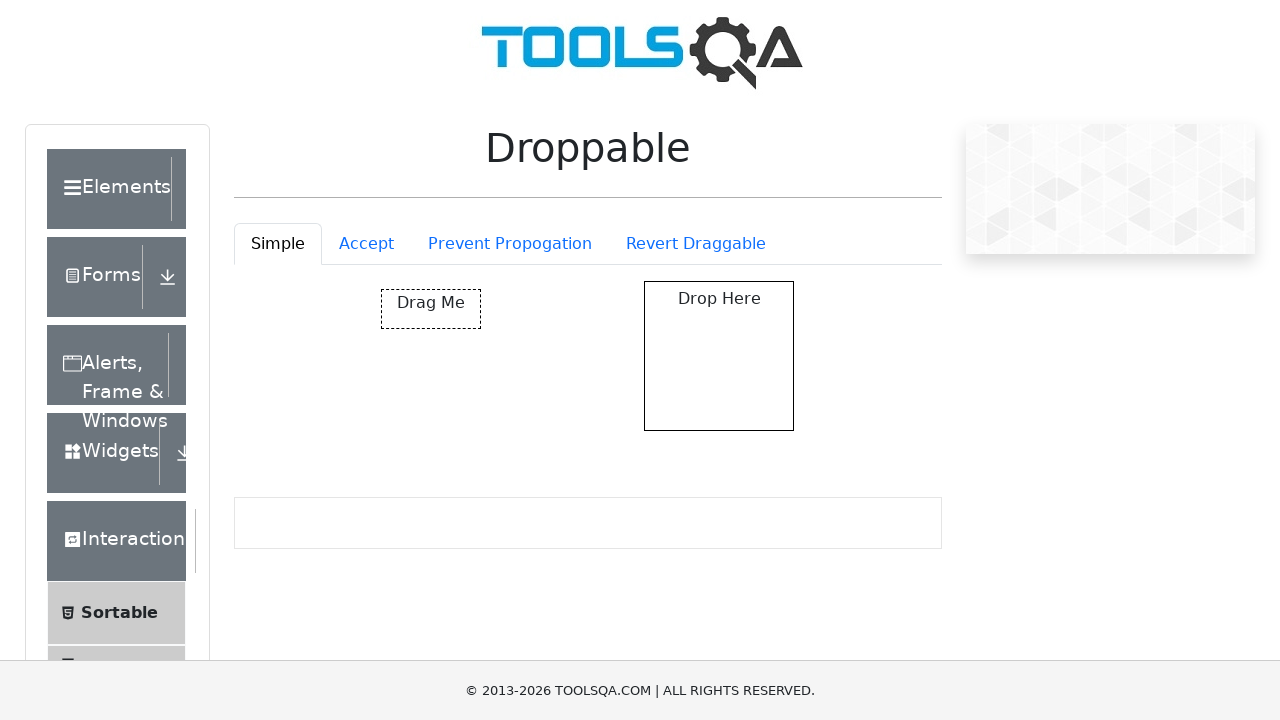

Located the droppable target area
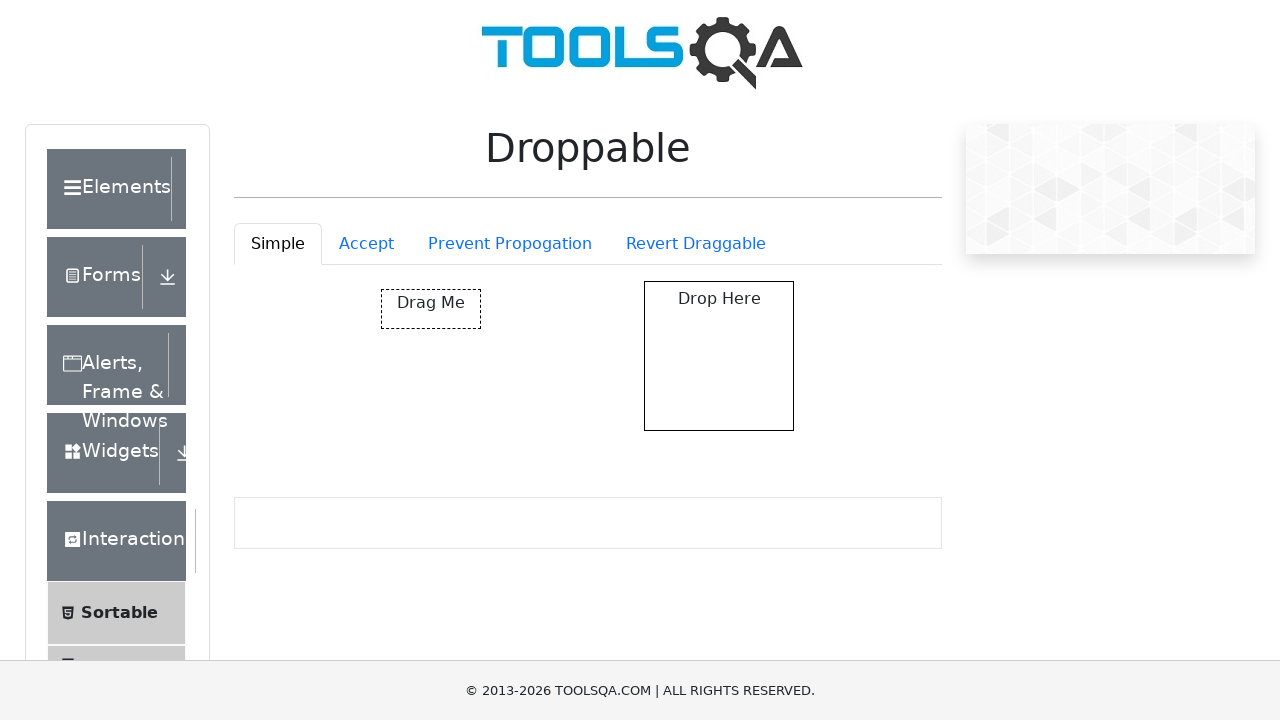

Dragged element and dropped it onto target area at (719, 356)
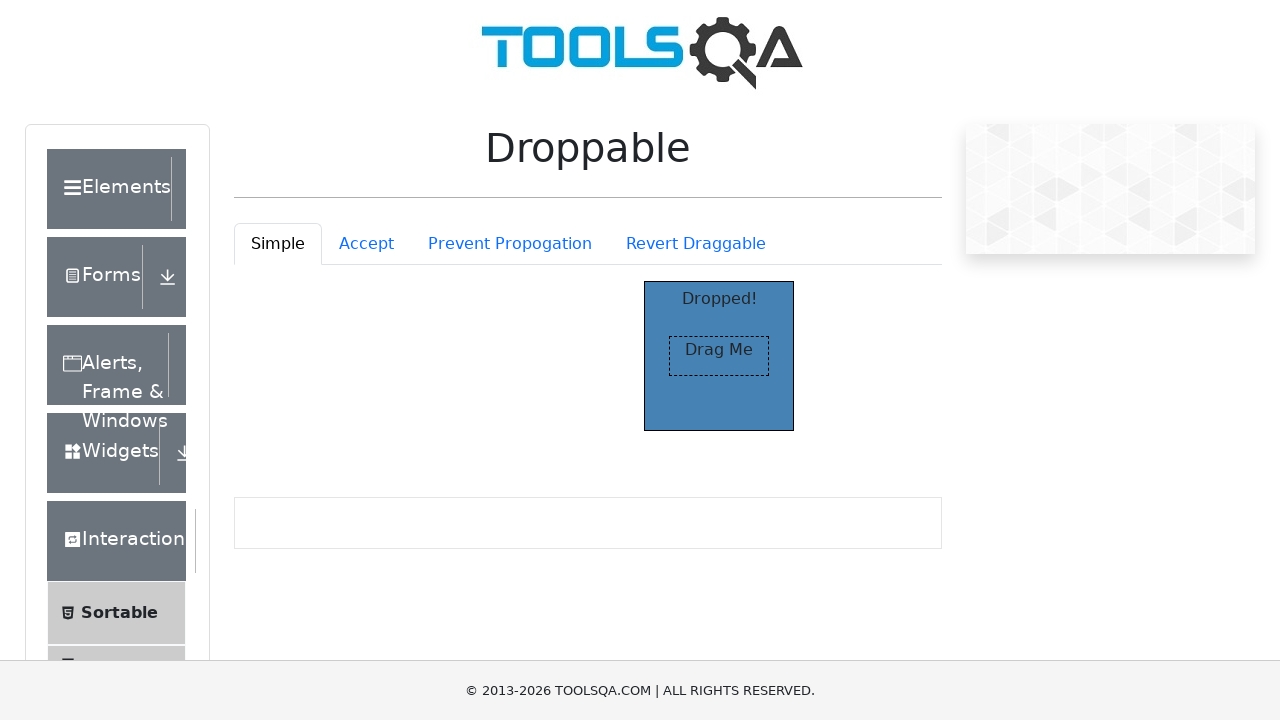

Located the verification element with 'Dropped!' text
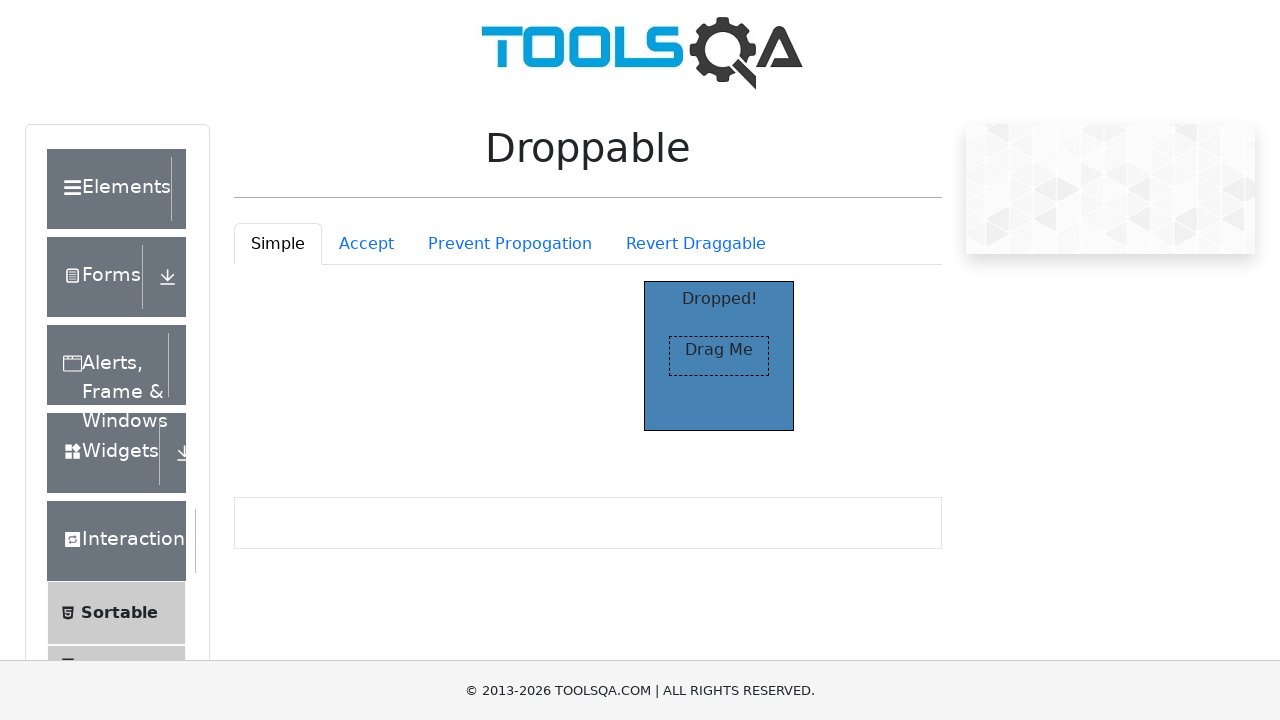

Verified that drop was successful - text changed to 'Dropped!'
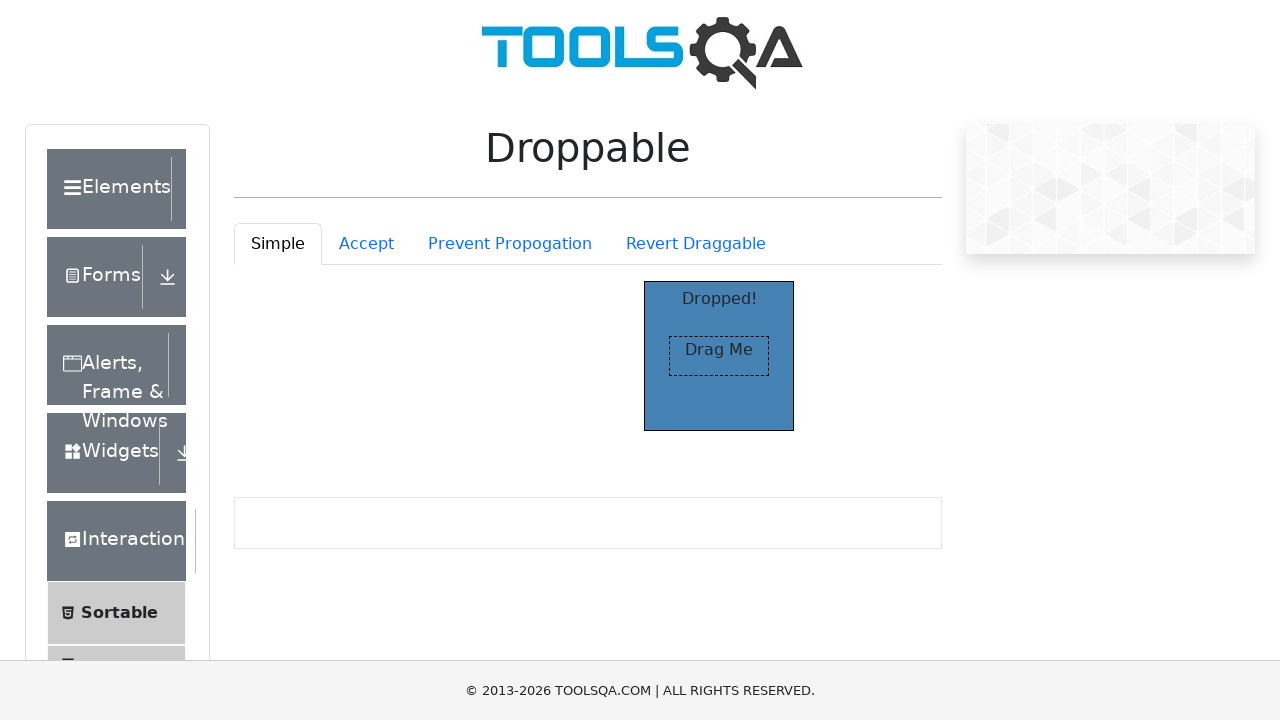

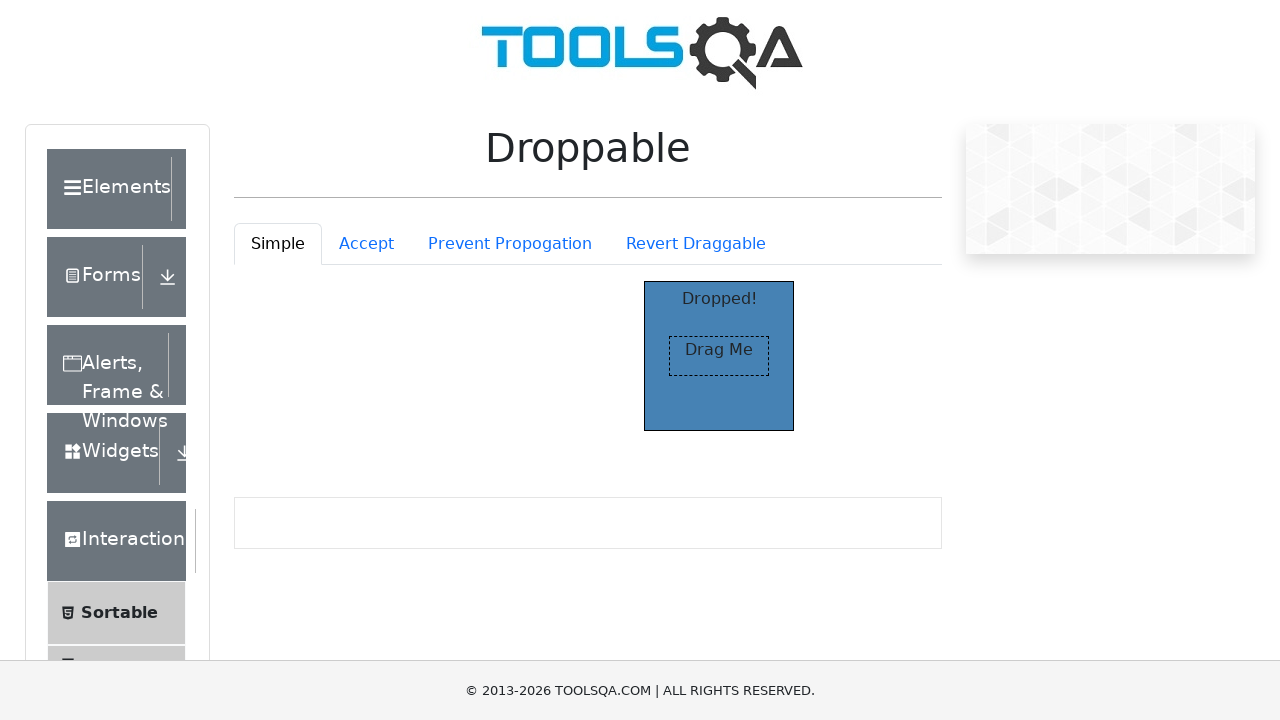